Tests keyboard operations including Enter and Delete key functionality

Starting URL: https://vip.ceshiren.com/#/ui_study/keypress

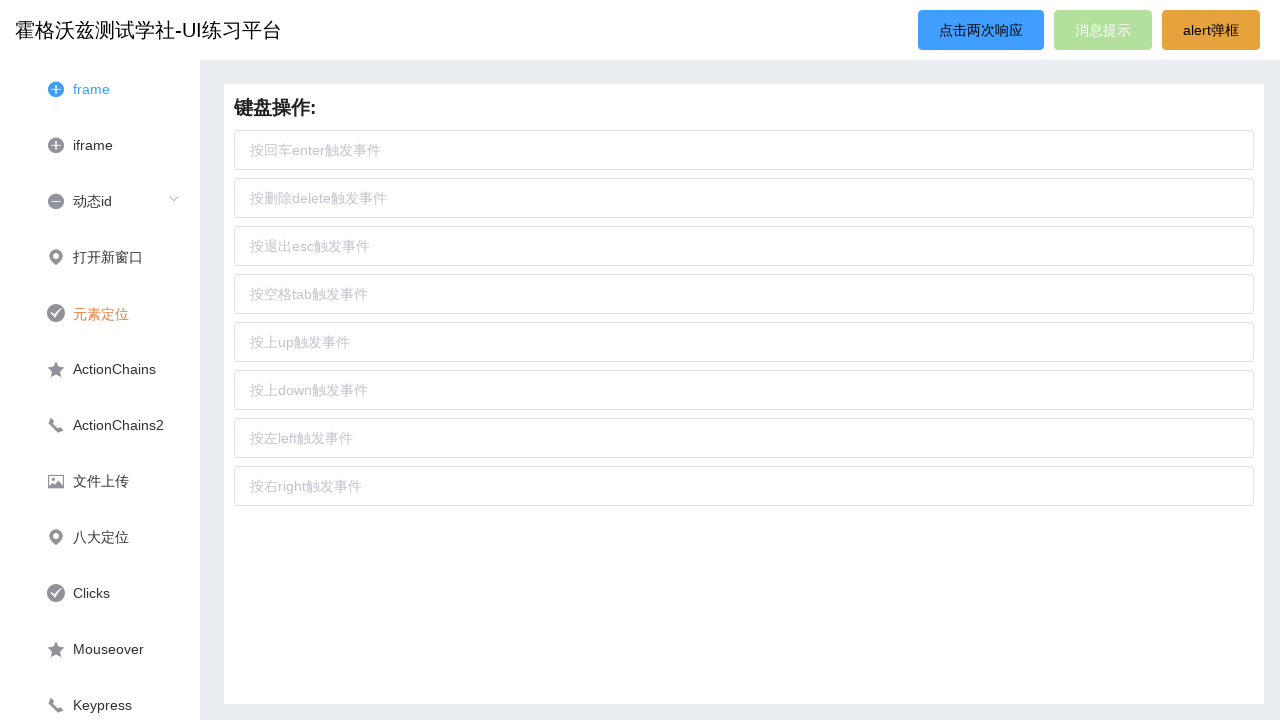

Located Enter key input field
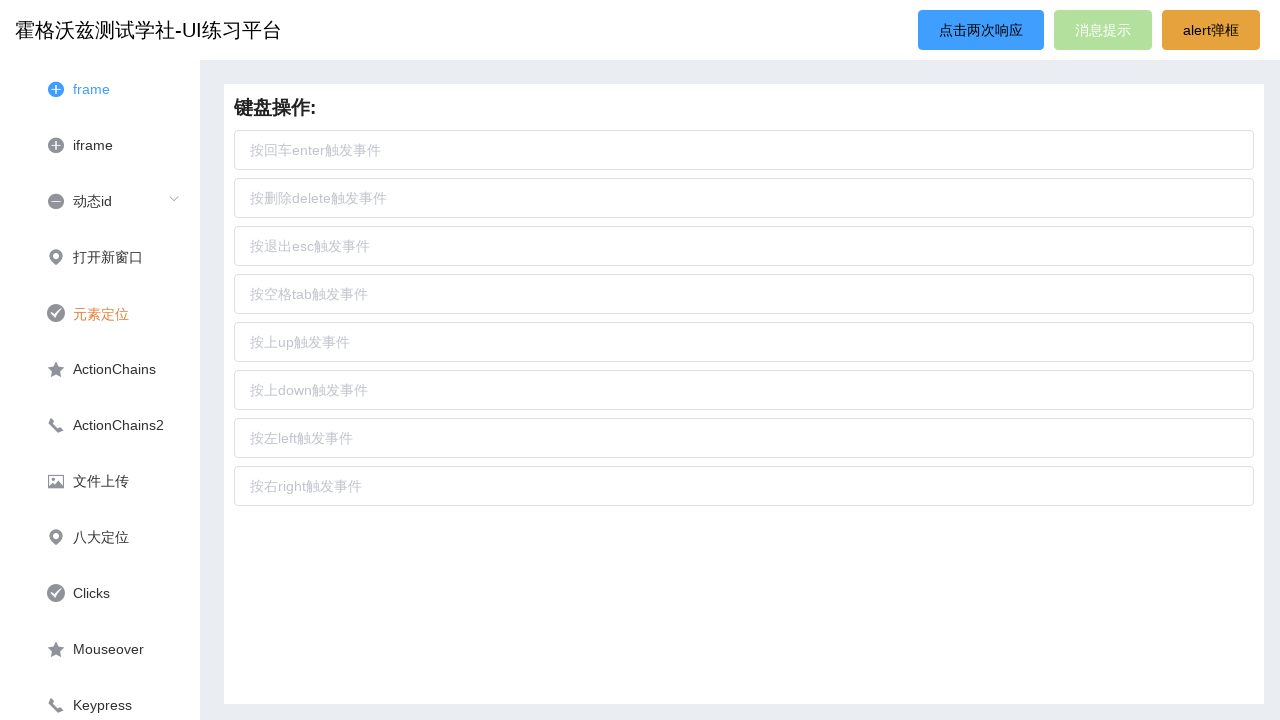

Filled Enter input field with 'enter is tapping' on #press_enter > div:nth-child(1) > input:nth-child(1)
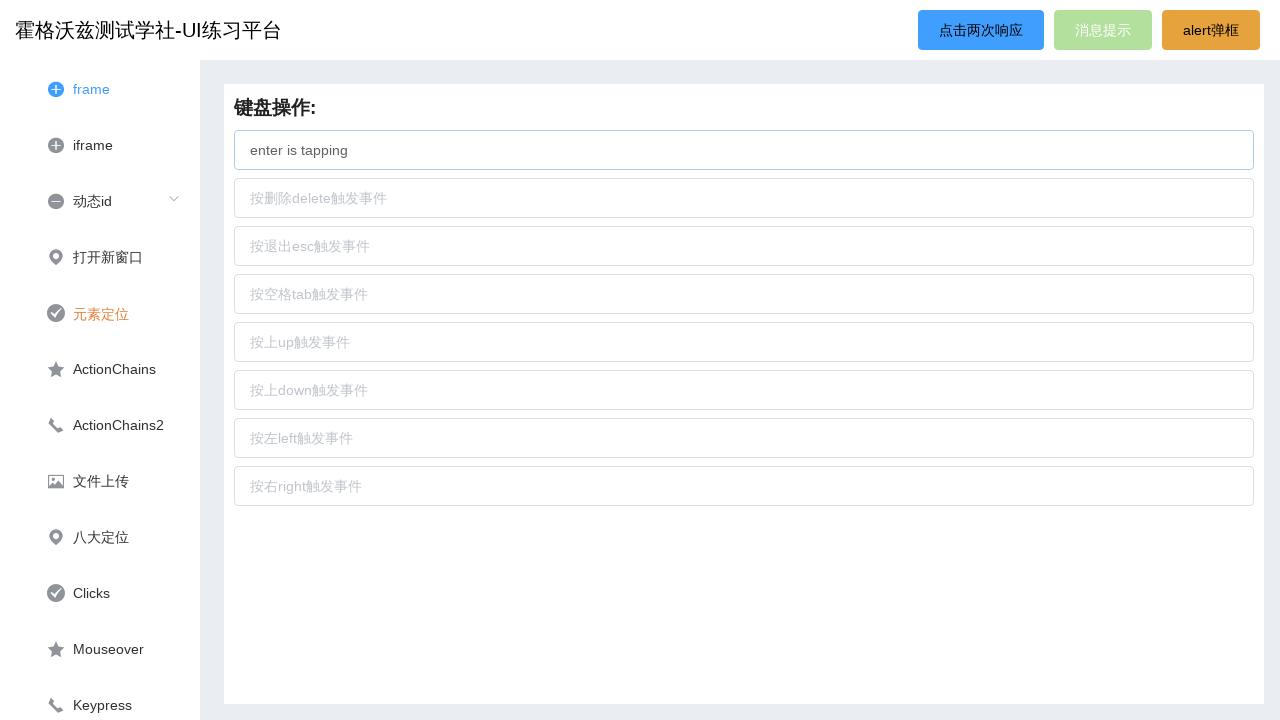

Clicked on Enter input field at (744, 150) on #press_enter > div:nth-child(1) > input:nth-child(1)
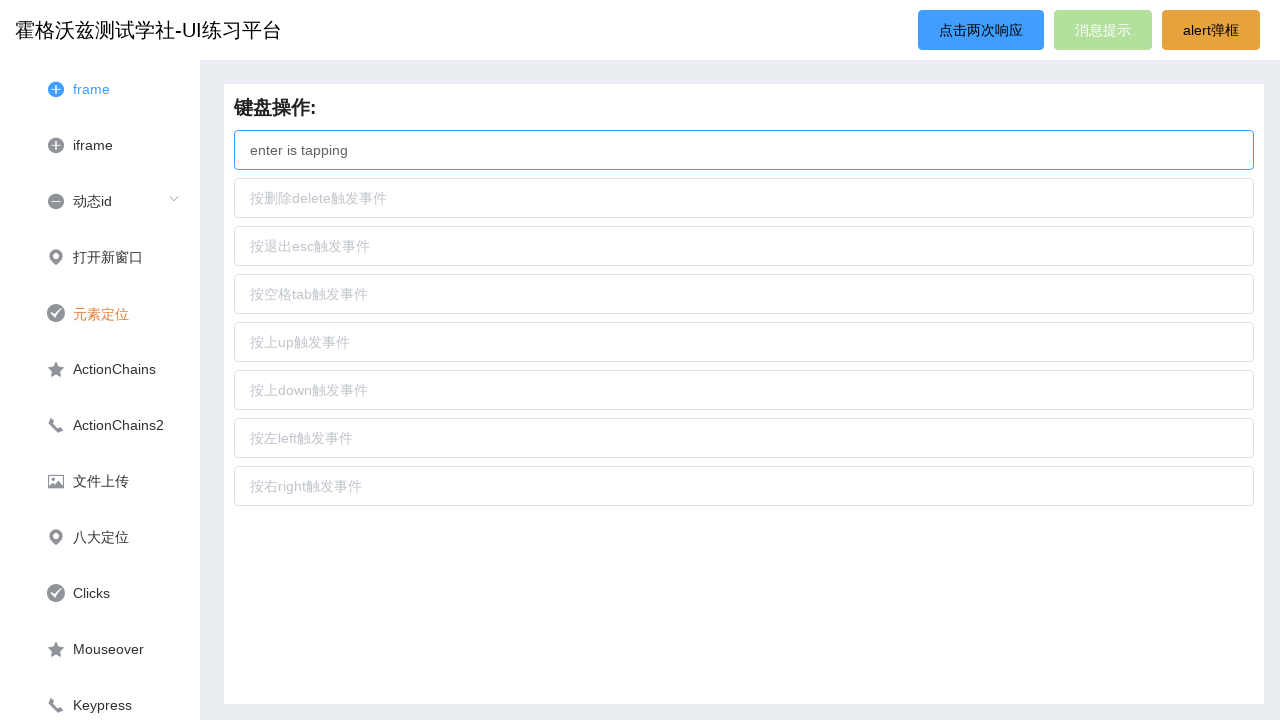

Pressed Enter key on #press_enter > div:nth-child(1) > input:nth-child(1)
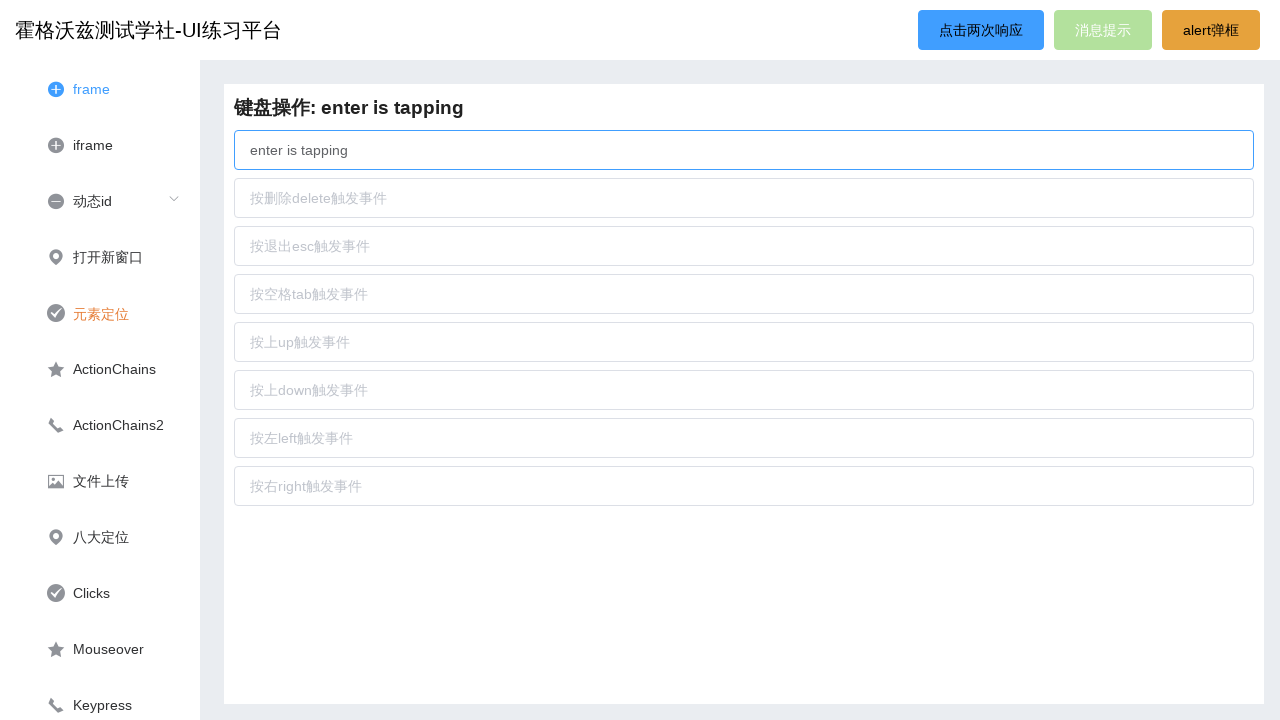

Waited for Enter key message to appear
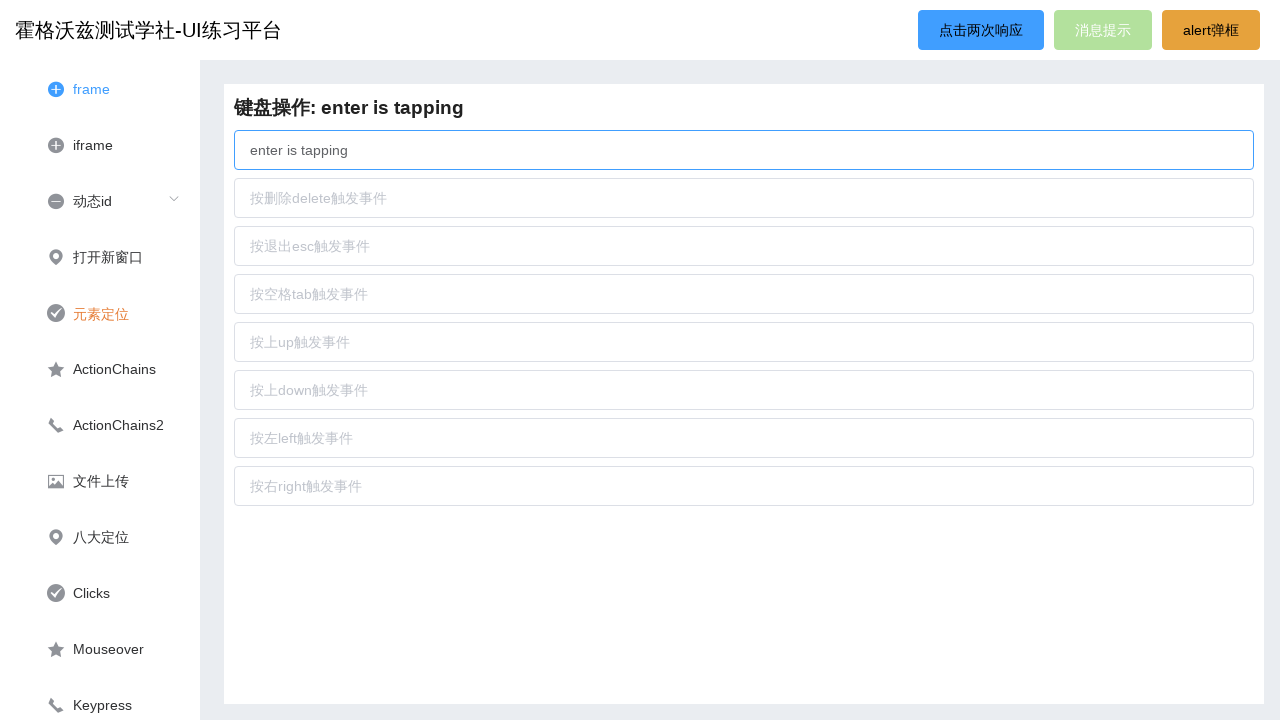

Retrieved Enter key message text content
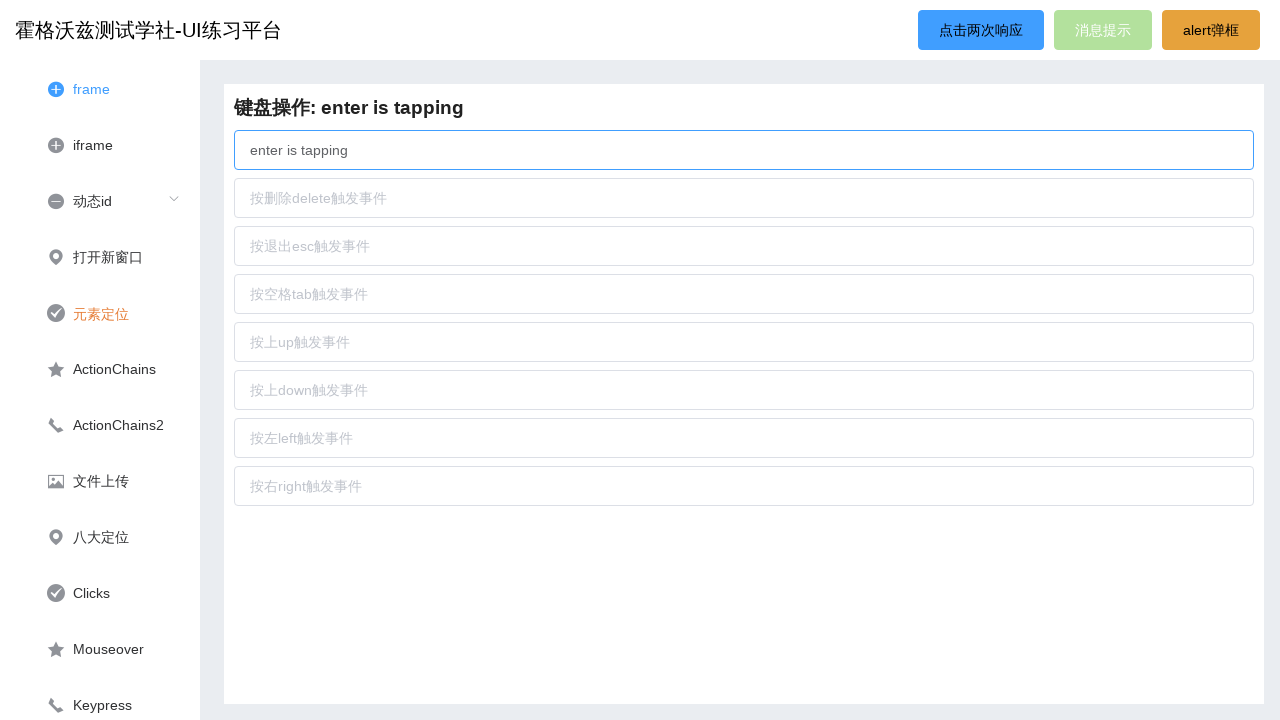

Verified Enter key message is correct
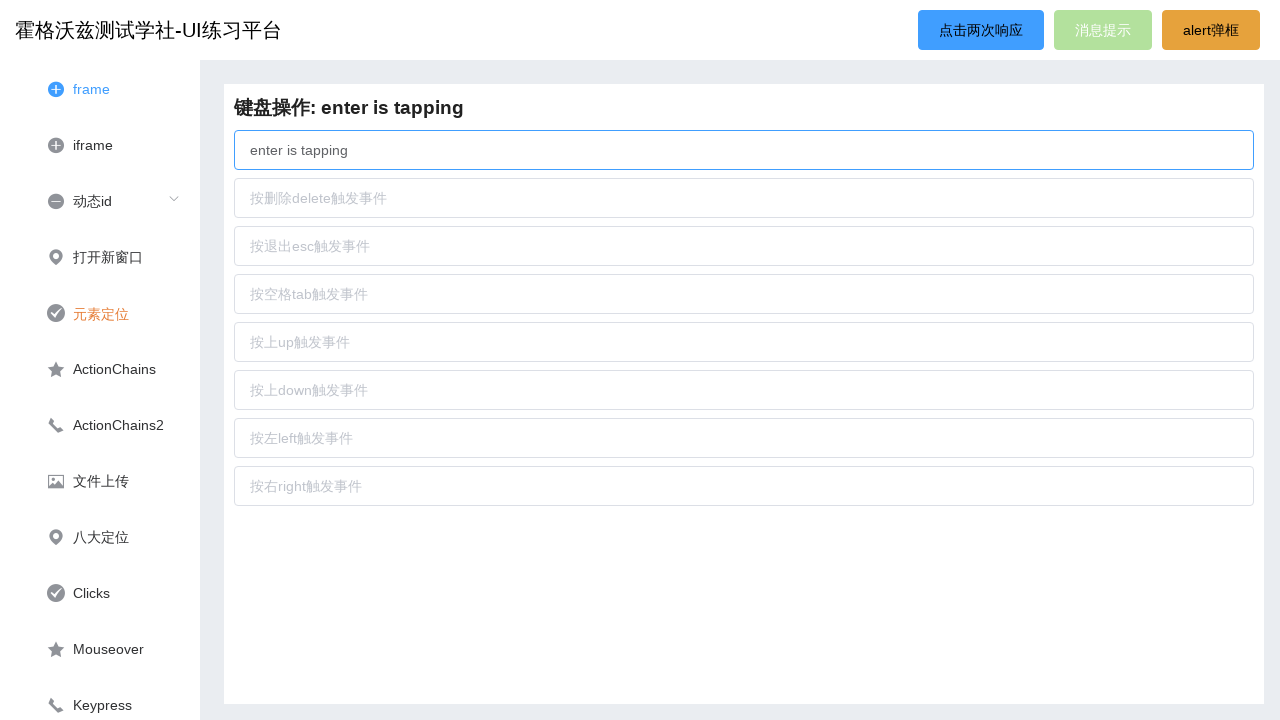

Located Delete key input field
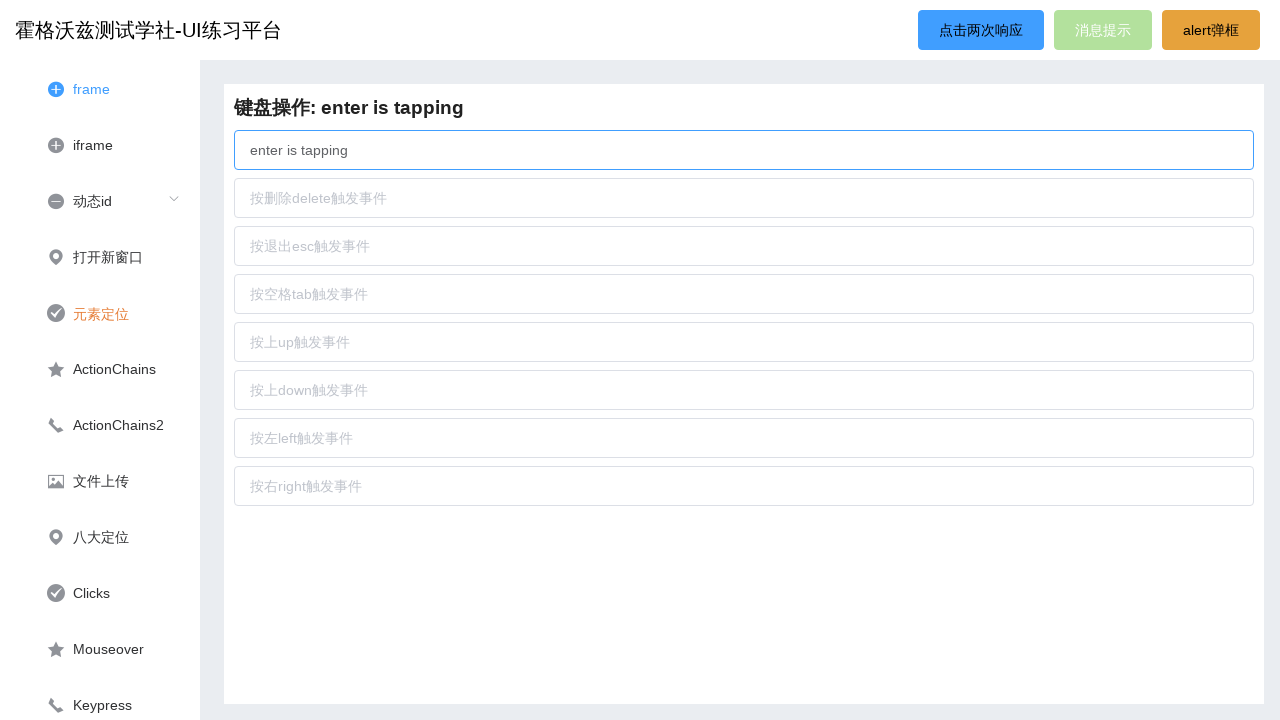

Filled Delete input field with 'delete is tapping' on #press_delete > div:nth-child(1) > input:nth-child(1)
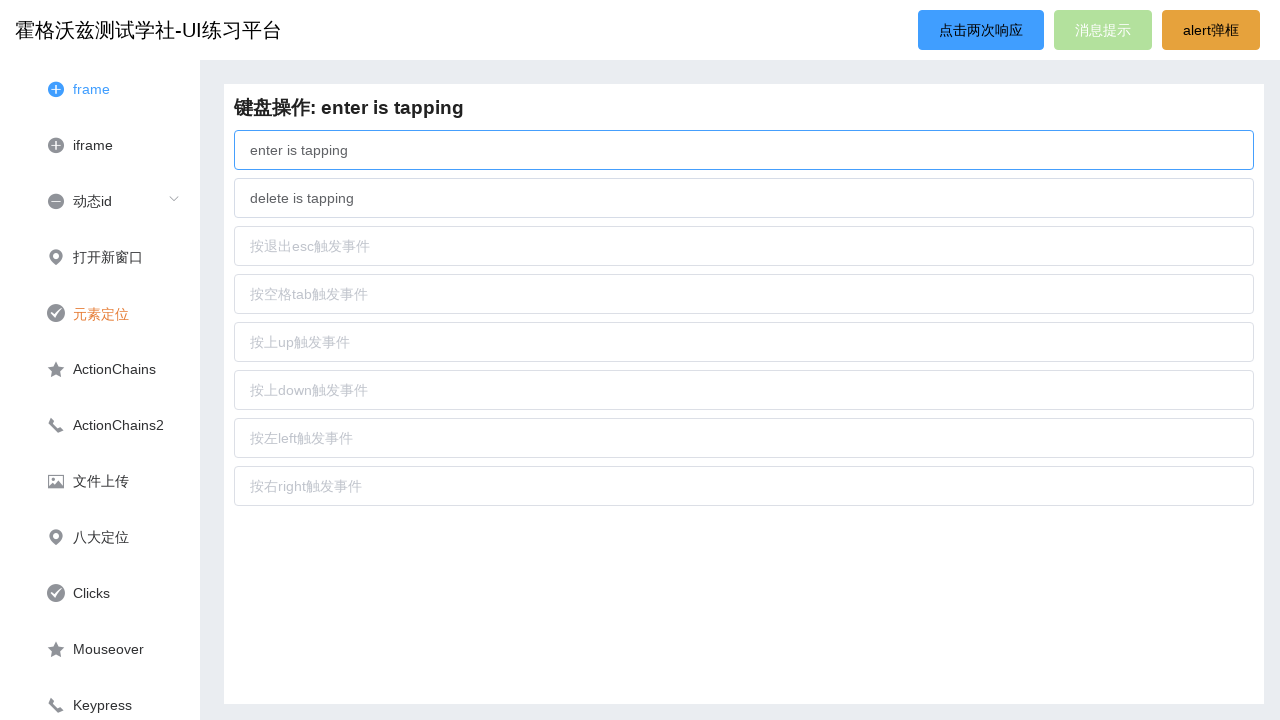

Clicked on Delete input field at (744, 198) on #press_delete > div:nth-child(1) > input:nth-child(1)
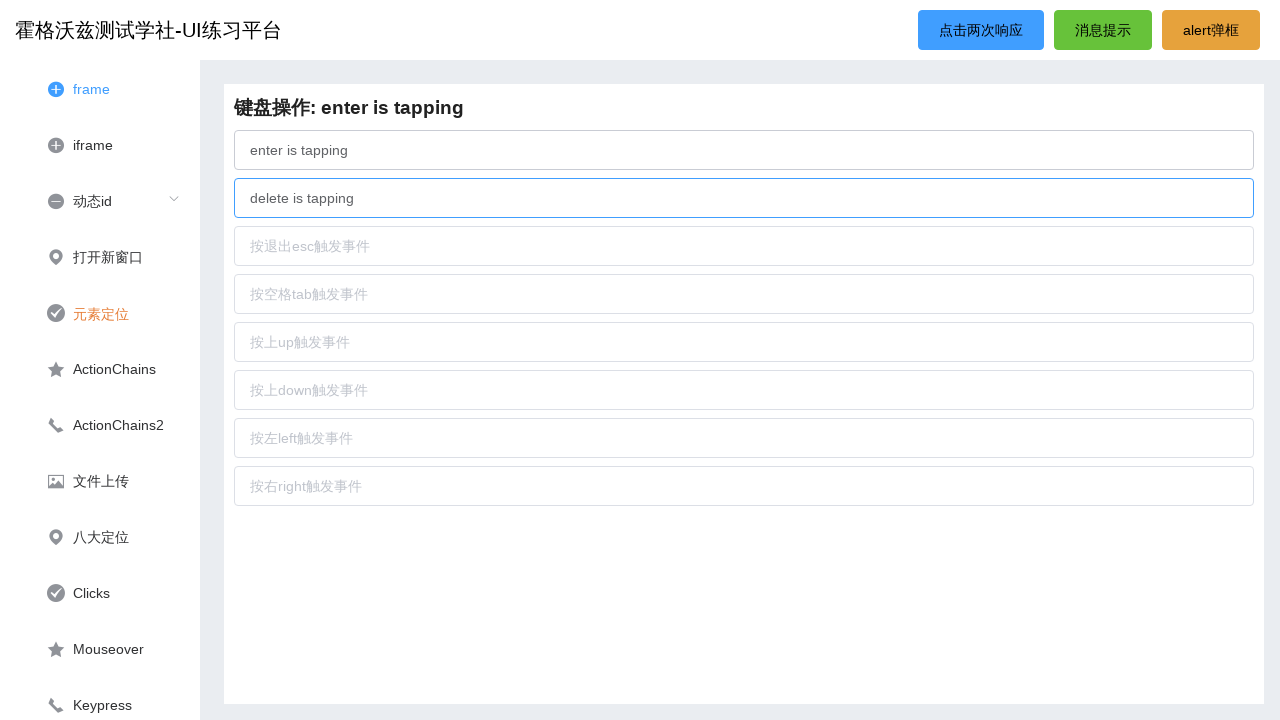

Pressed Delete key on #press_delete > div:nth-child(1) > input:nth-child(1)
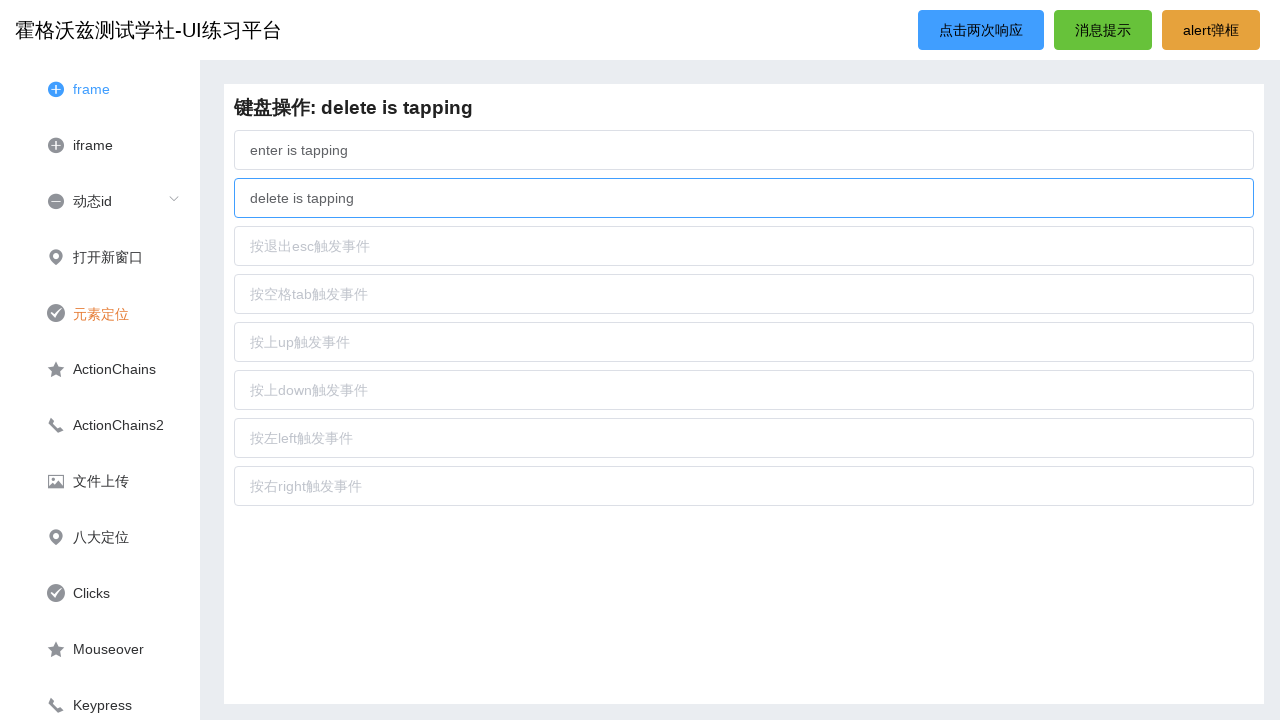

Waited for Delete key message to appear
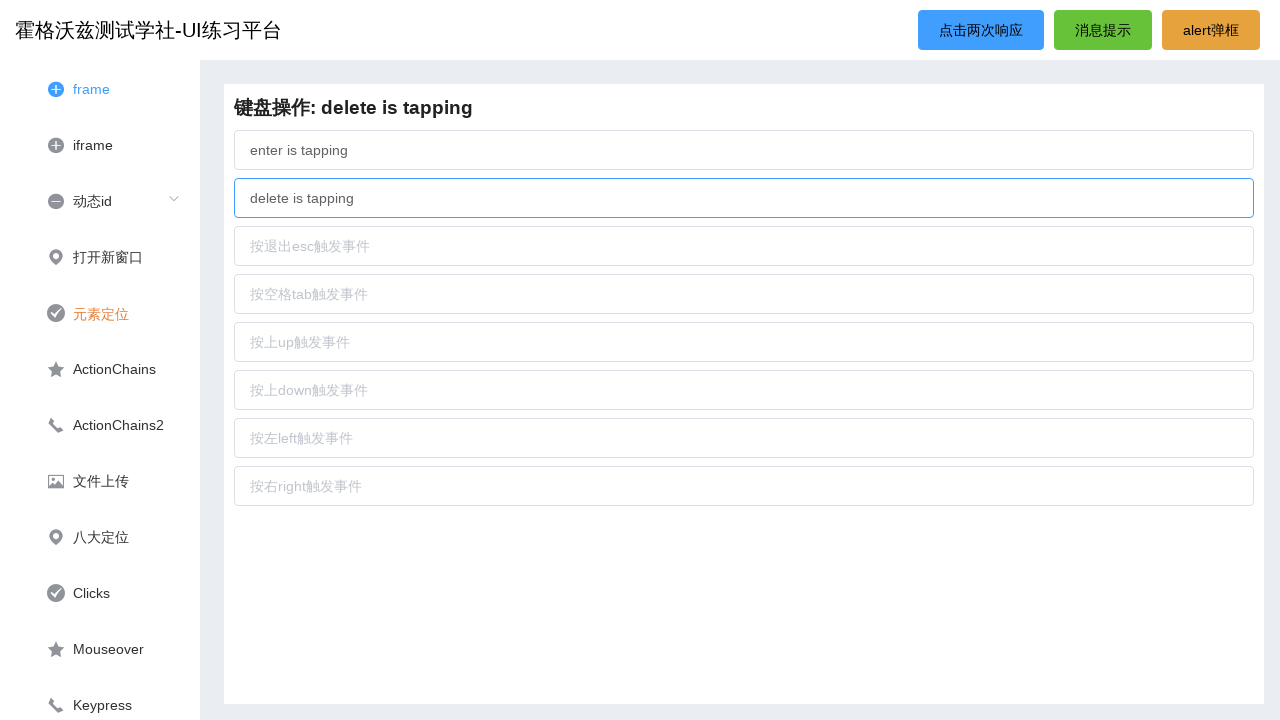

Retrieved Delete key message text content
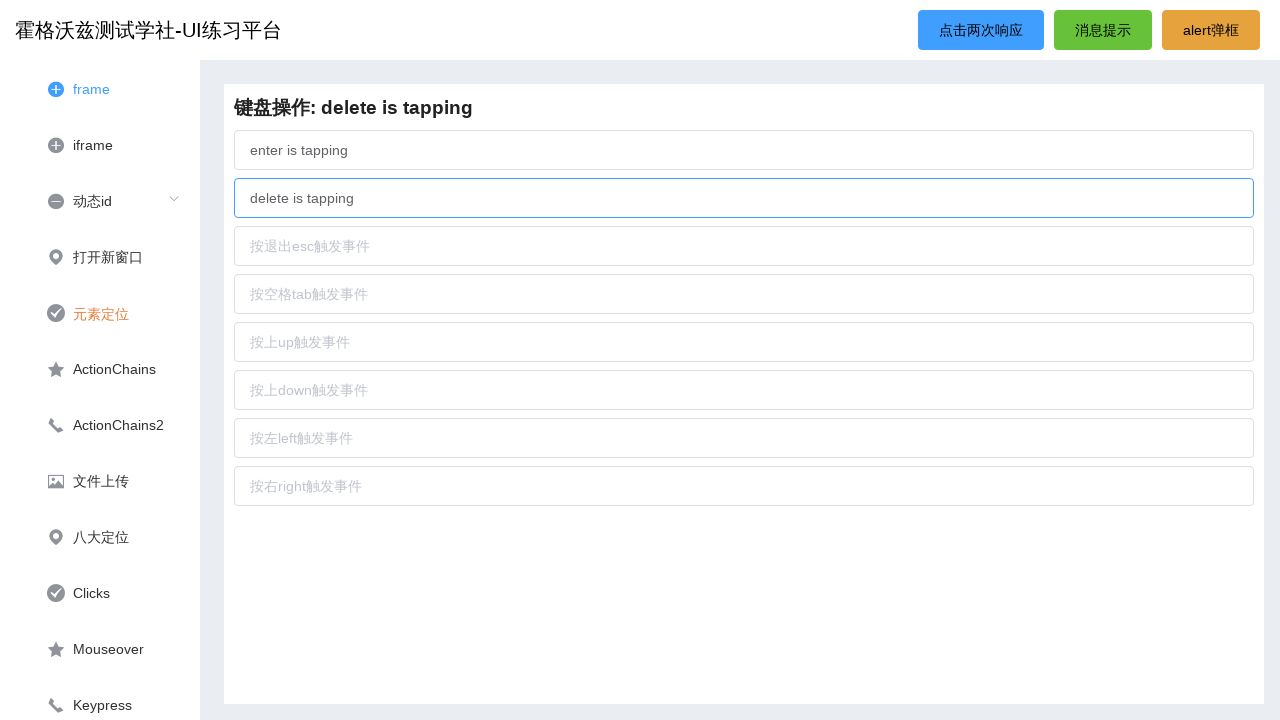

Verified Delete key message is correct
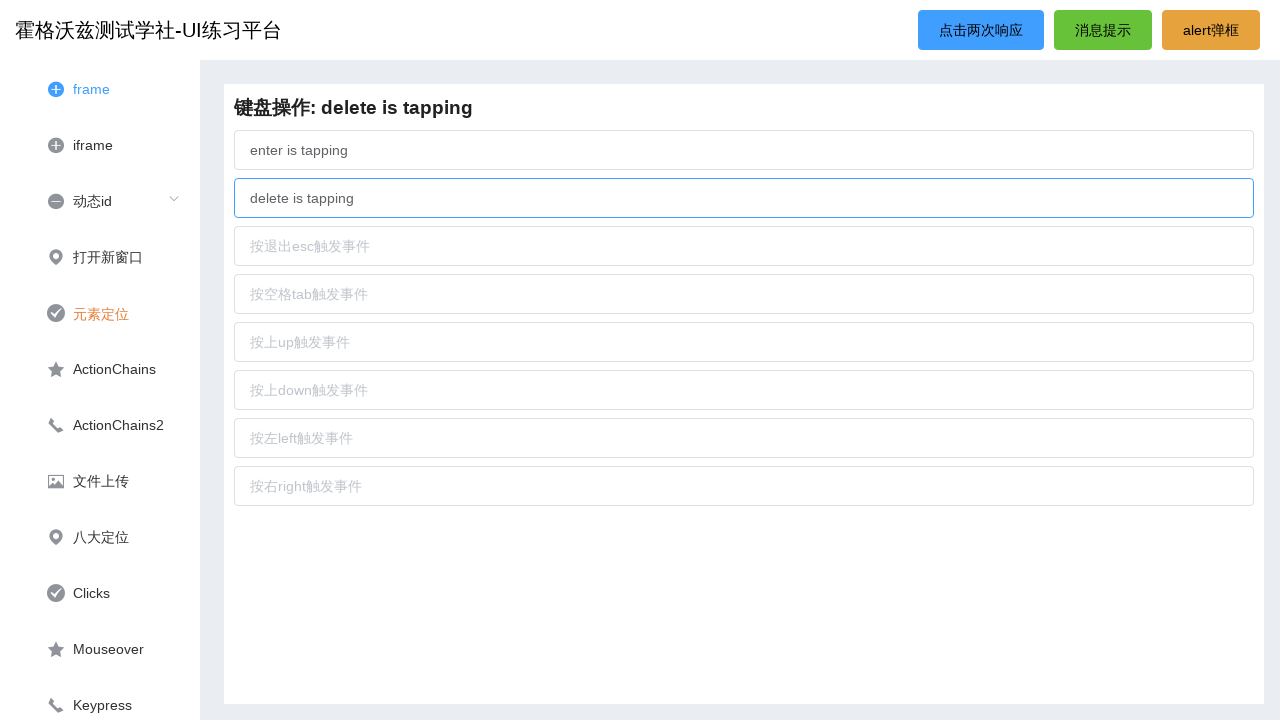

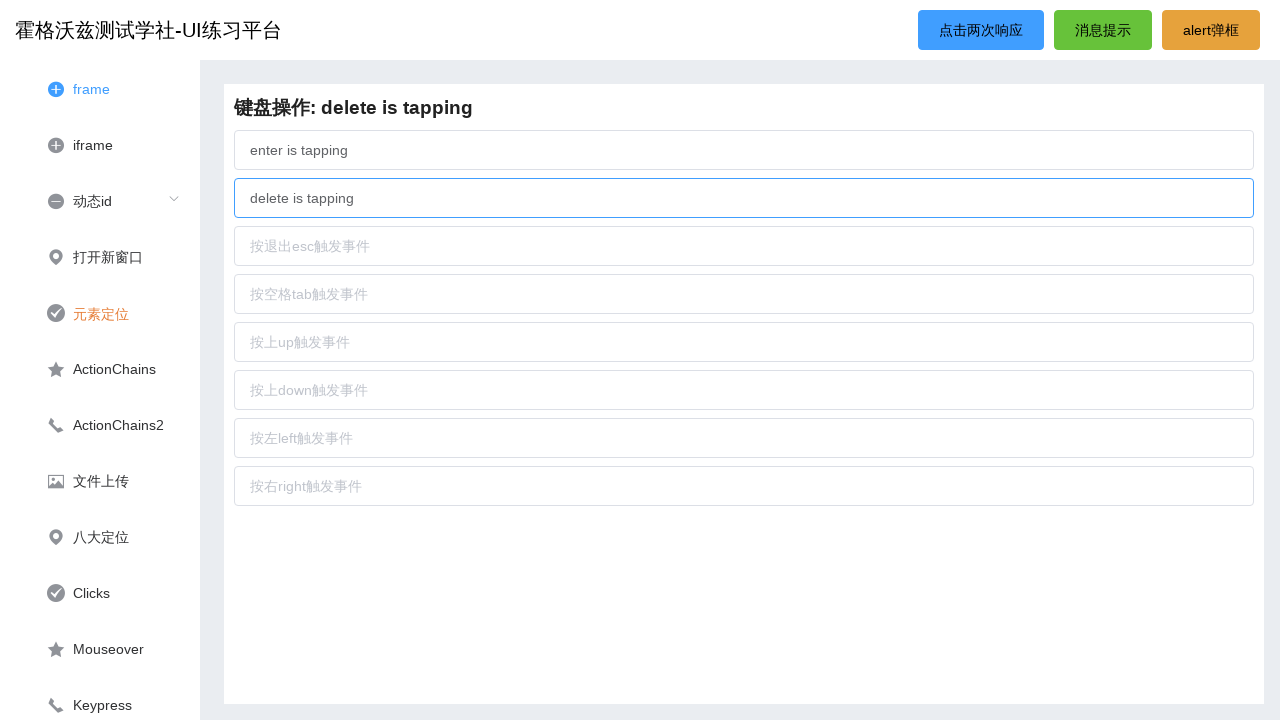